Tests the AngularJS homepage todo list by adding a new todo item, verifying the item count and text, then marking the item as complete and verifying the completed count.

Starting URL: https://angularjs.org

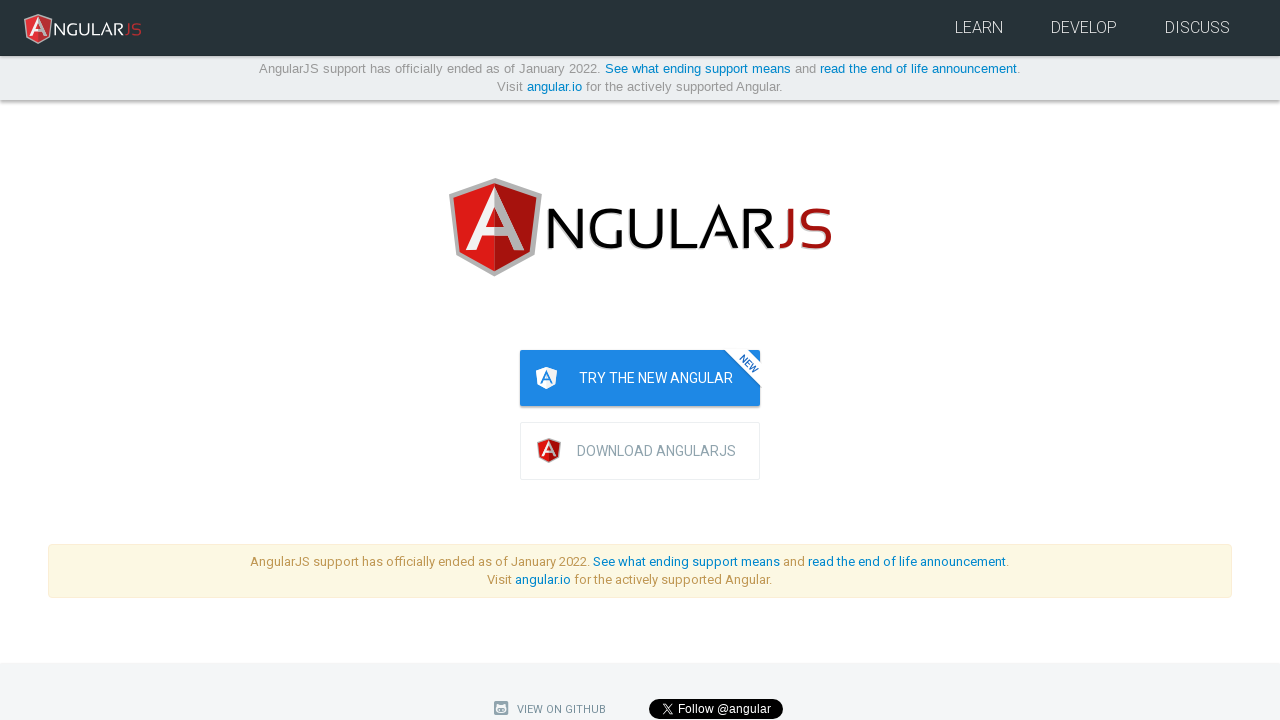

Filled todo input field with 'first test' on [ng-model="todoList.todoText"]
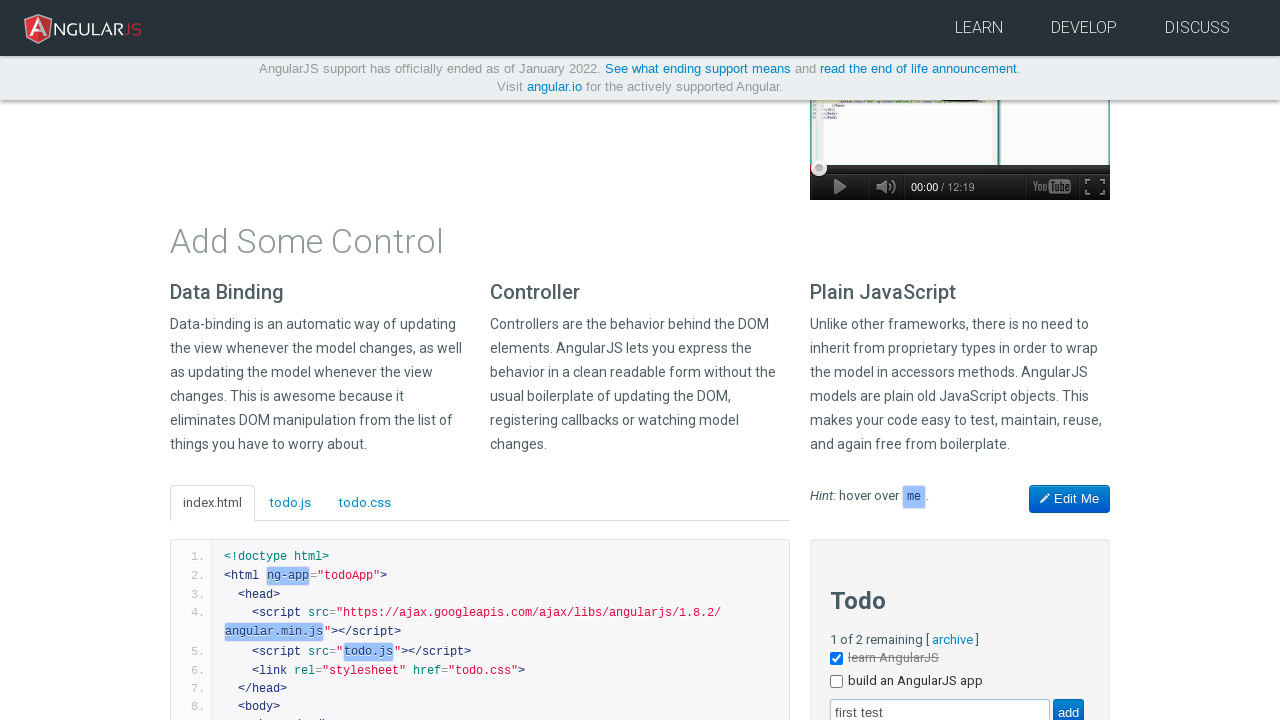

Clicked add button to create todo item at (1068, 706) on [value="add"]
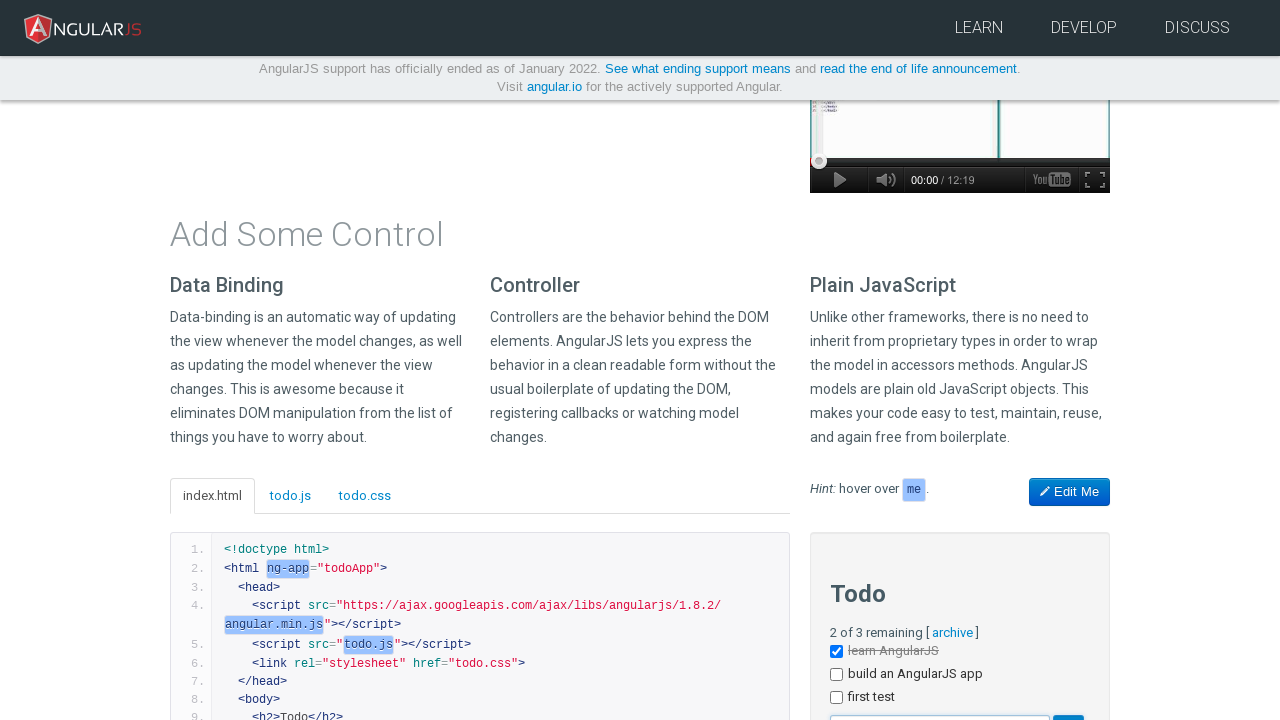

Todo list items loaded
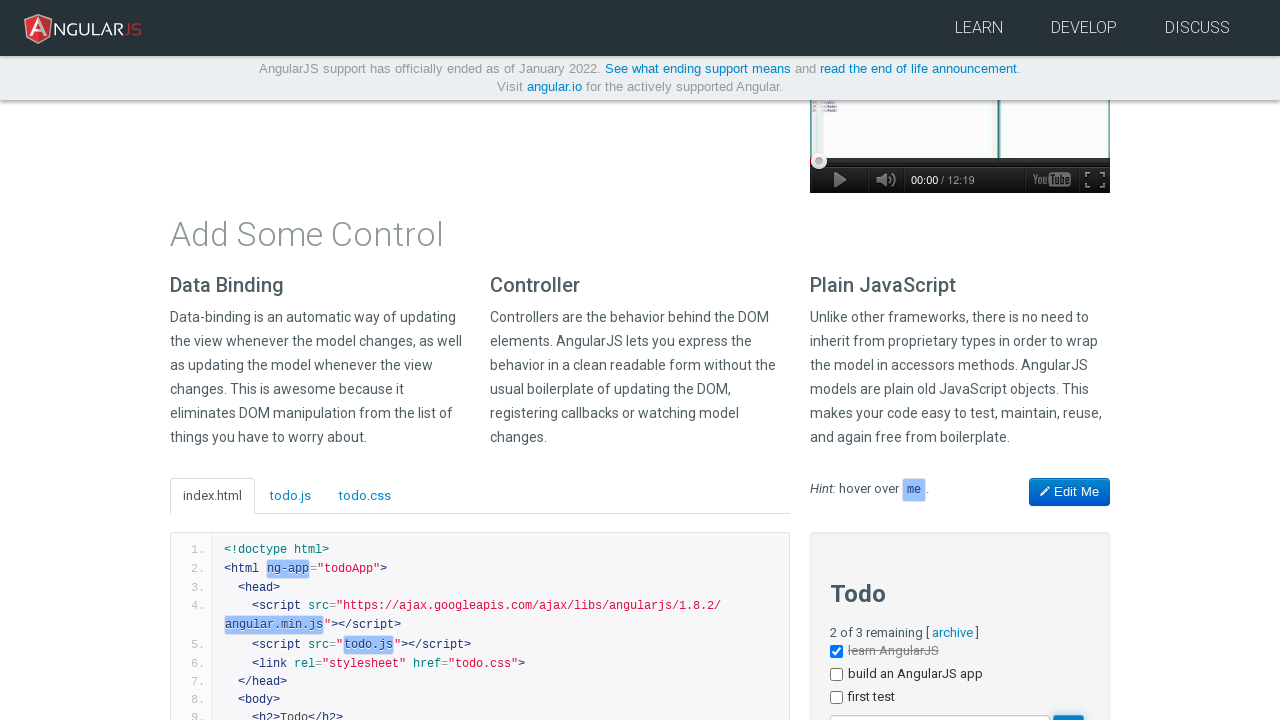

Marked third todo item as complete at (836, 698) on [ng-repeat="todo in todoList.todos"] >> nth=2 >> input
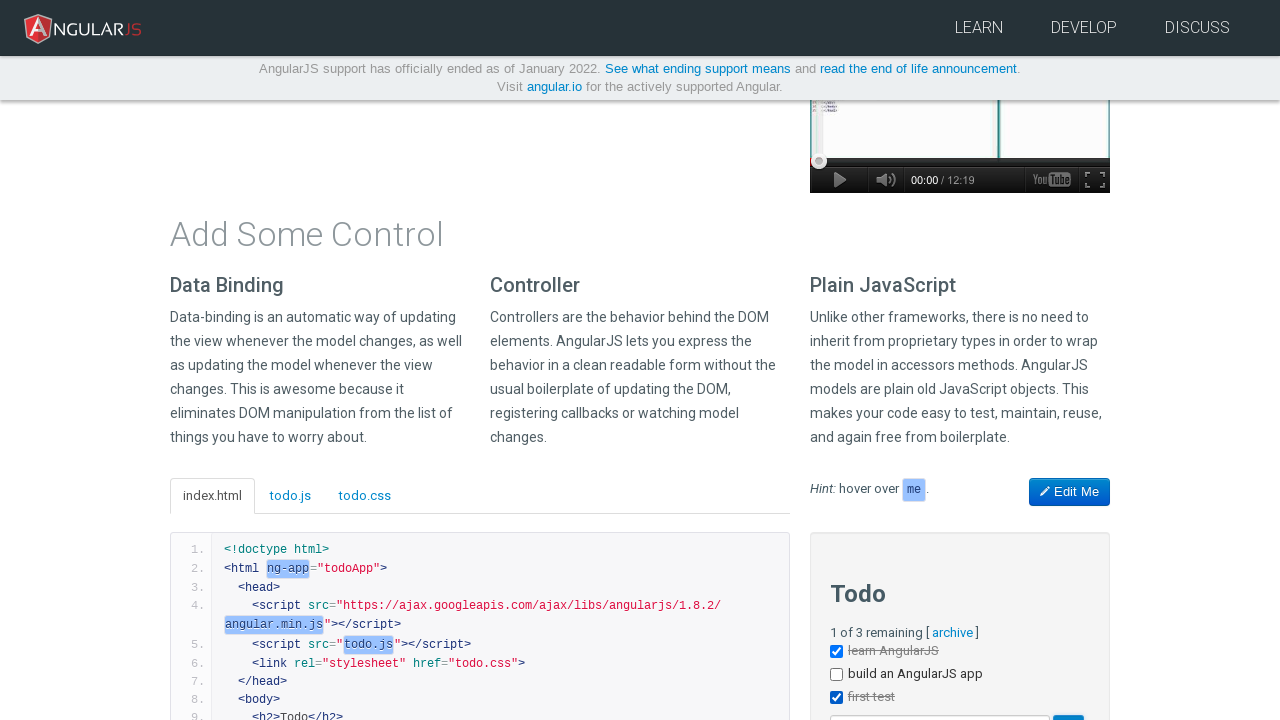

Completed todo item displayed with done-true class
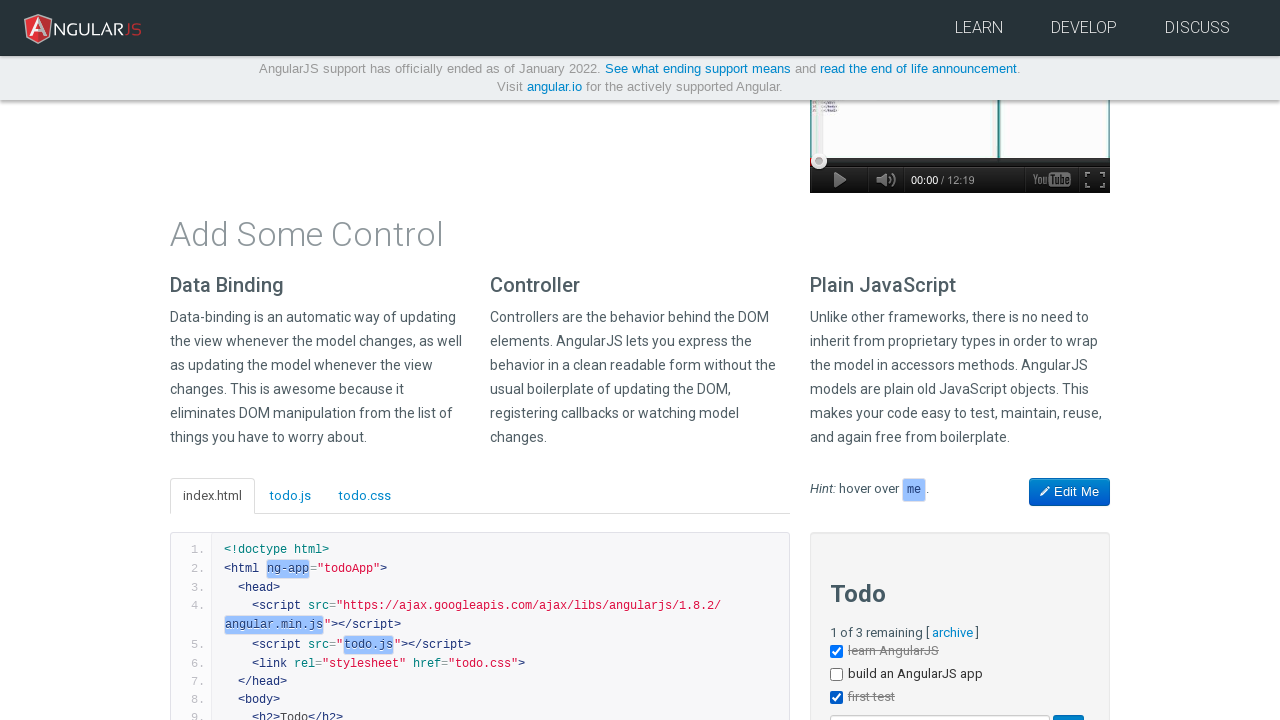

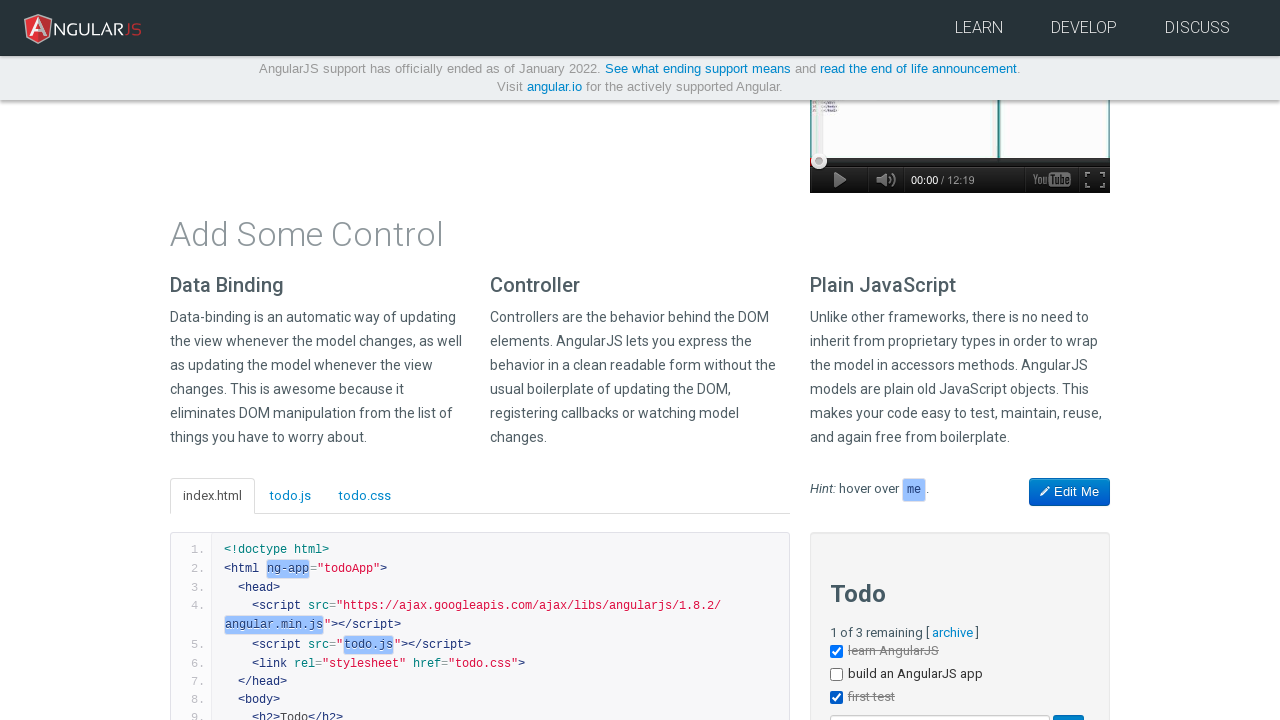